Tests confirmation alert handling by clicking a button that triggers an alert and accepting it

Starting URL: https://testautomationpractice.blogspot.com/

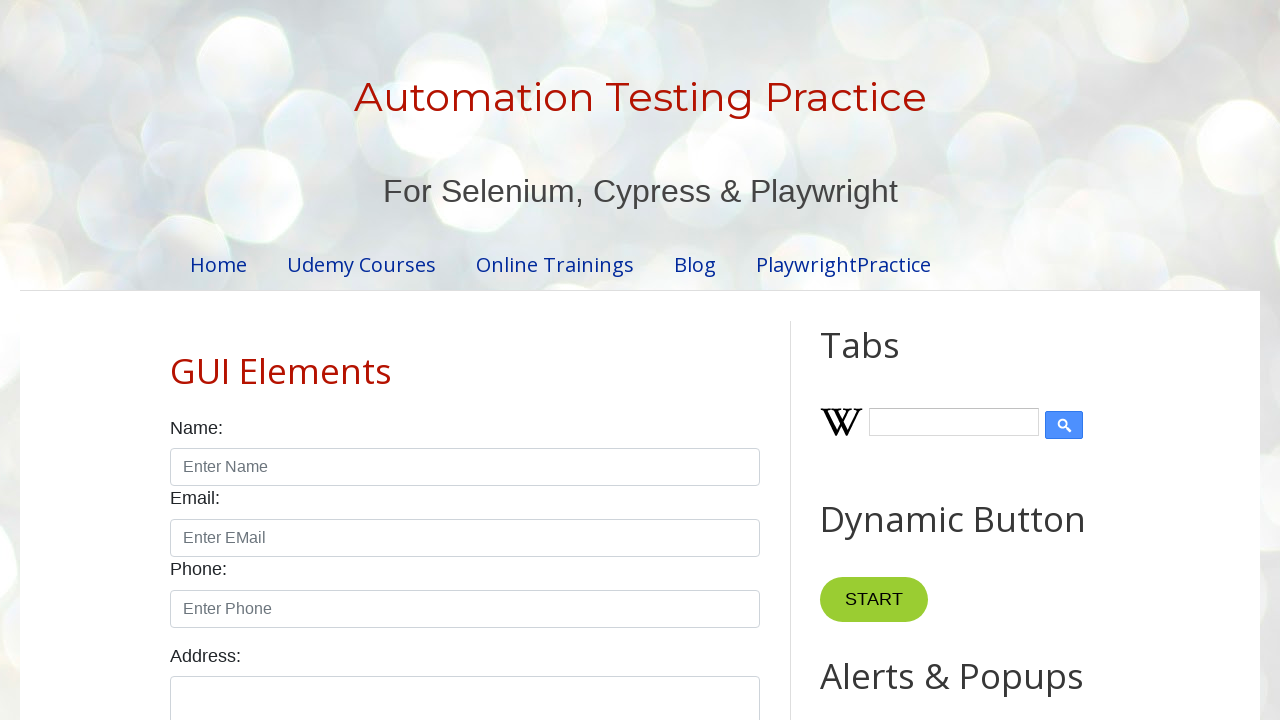

Navigated to test automation practice website
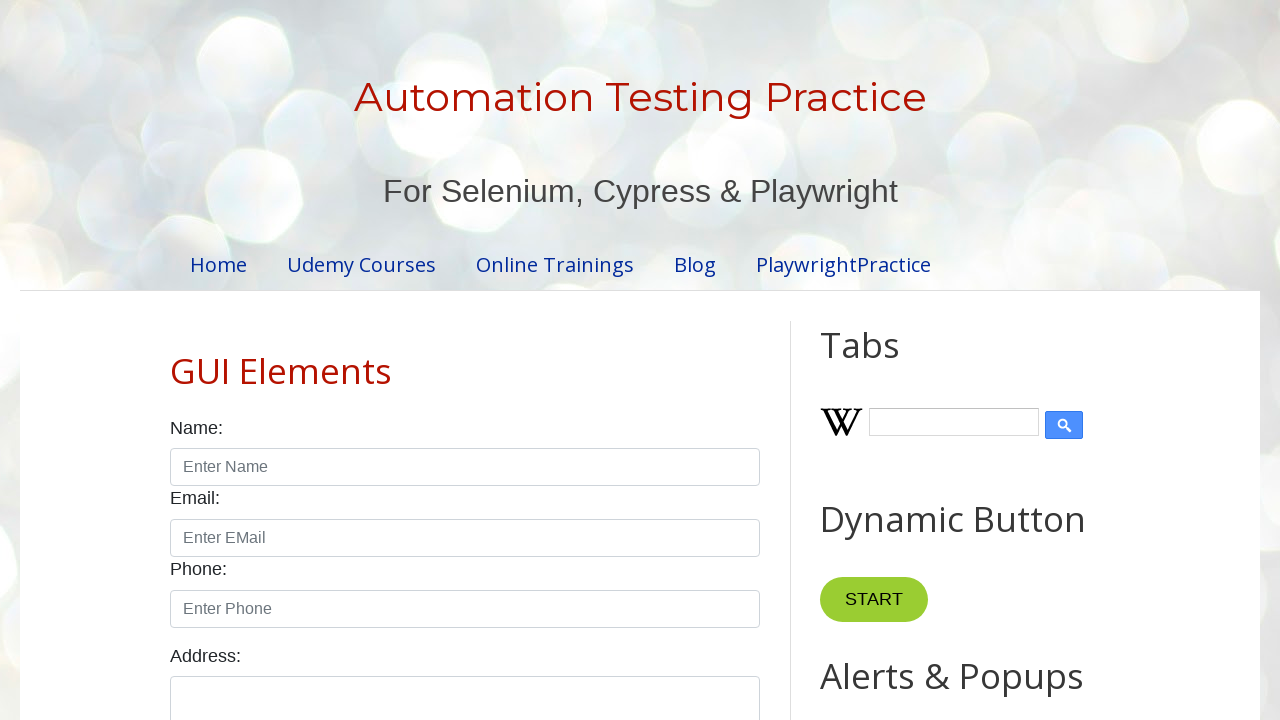

Clicked button to trigger confirmation alert at (912, 360) on button#confirmBtn
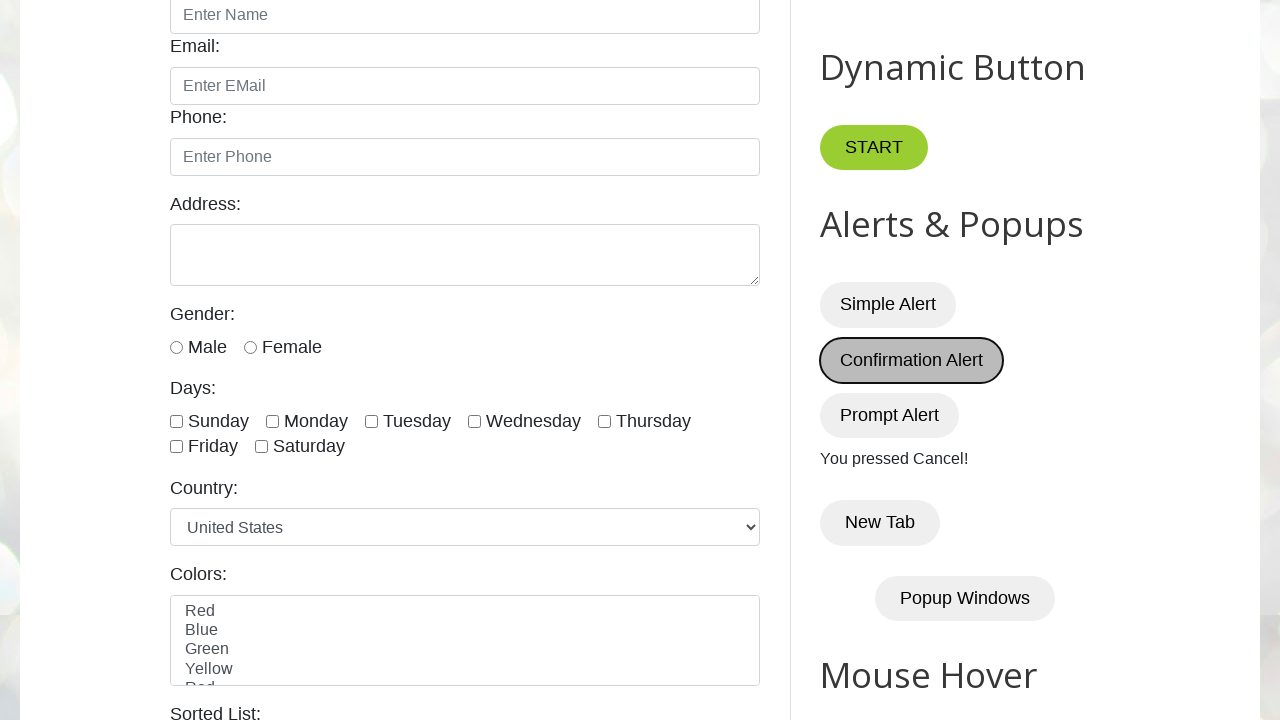

Set up dialog handler to accept confirmation alert
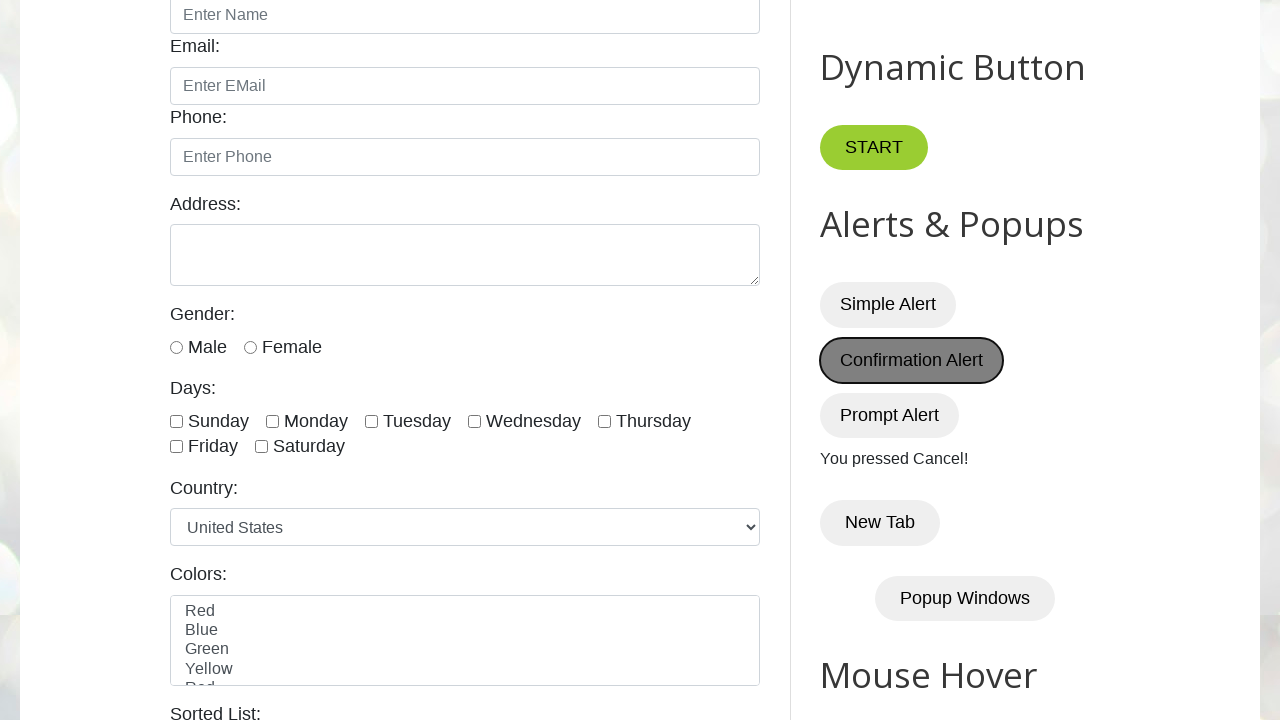

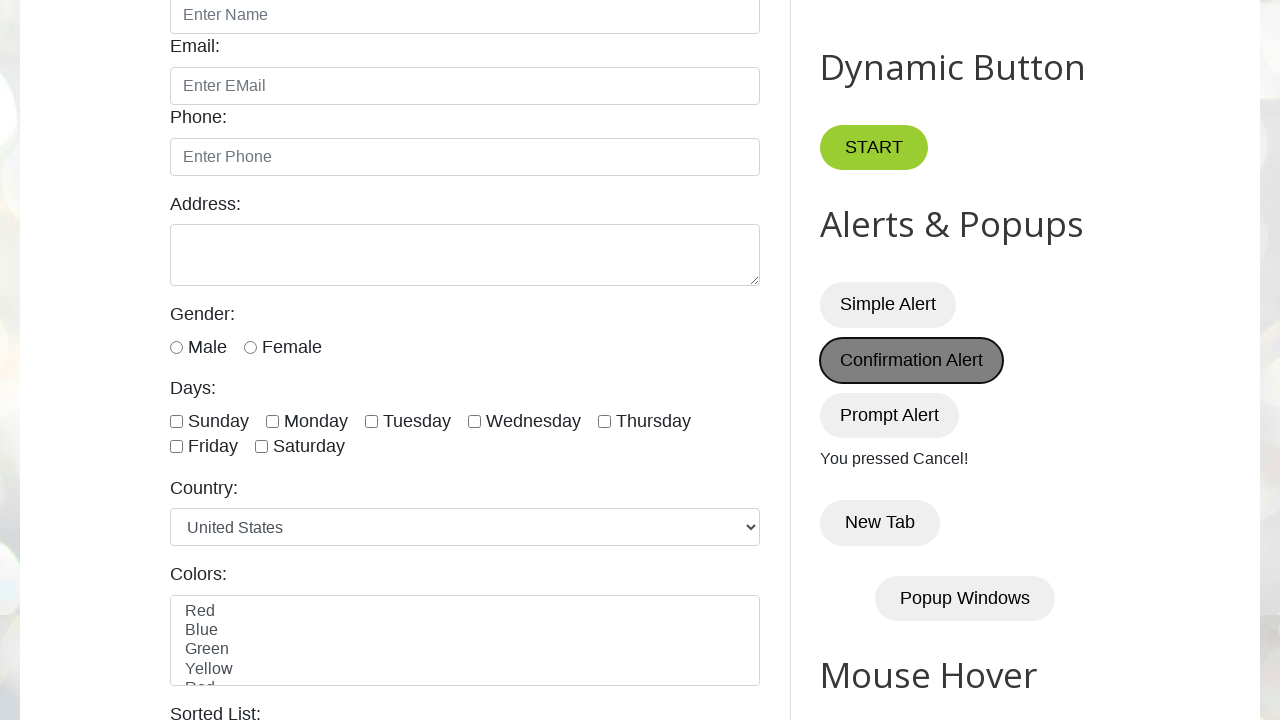